Tests all three types of JavaScript popups: alert, confirm, and prompt with accept/dismiss/input actions

Starting URL: https://the-internet.herokuapp.com/javascript_alerts

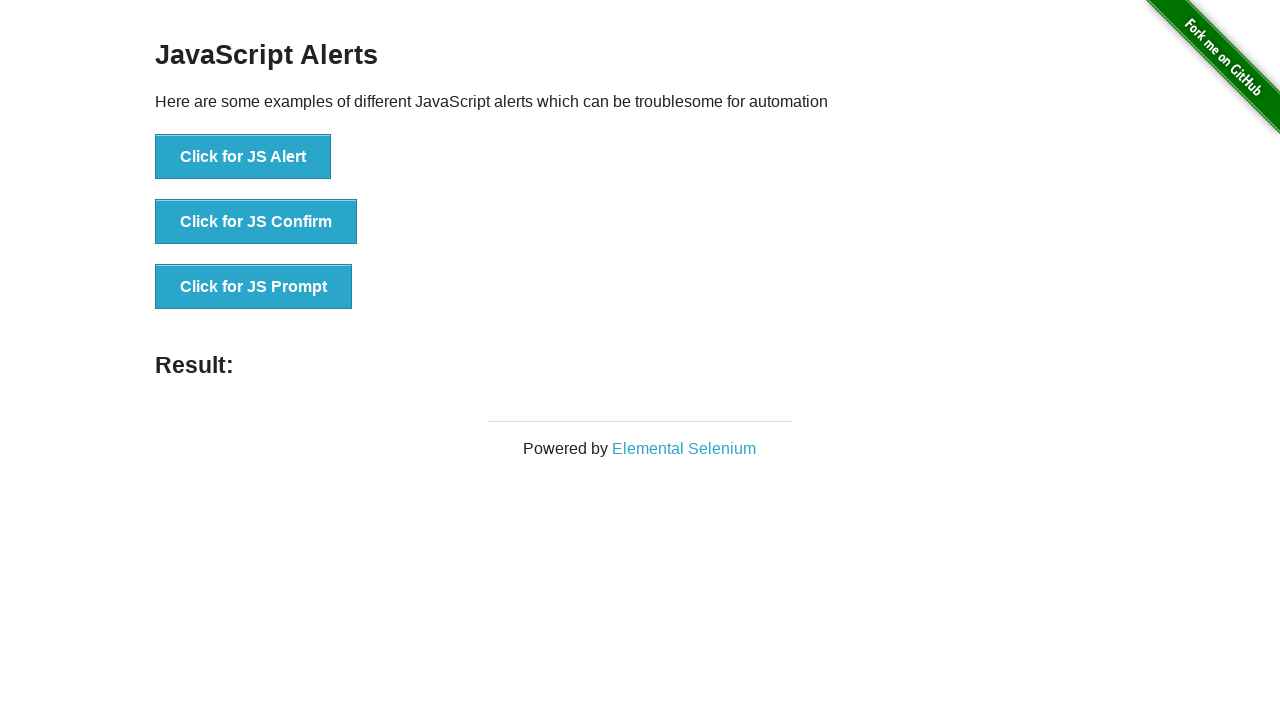

Clicked alert button and accepted the JavaScript alert popup at (243, 157) on button[onclick='jsAlert()']
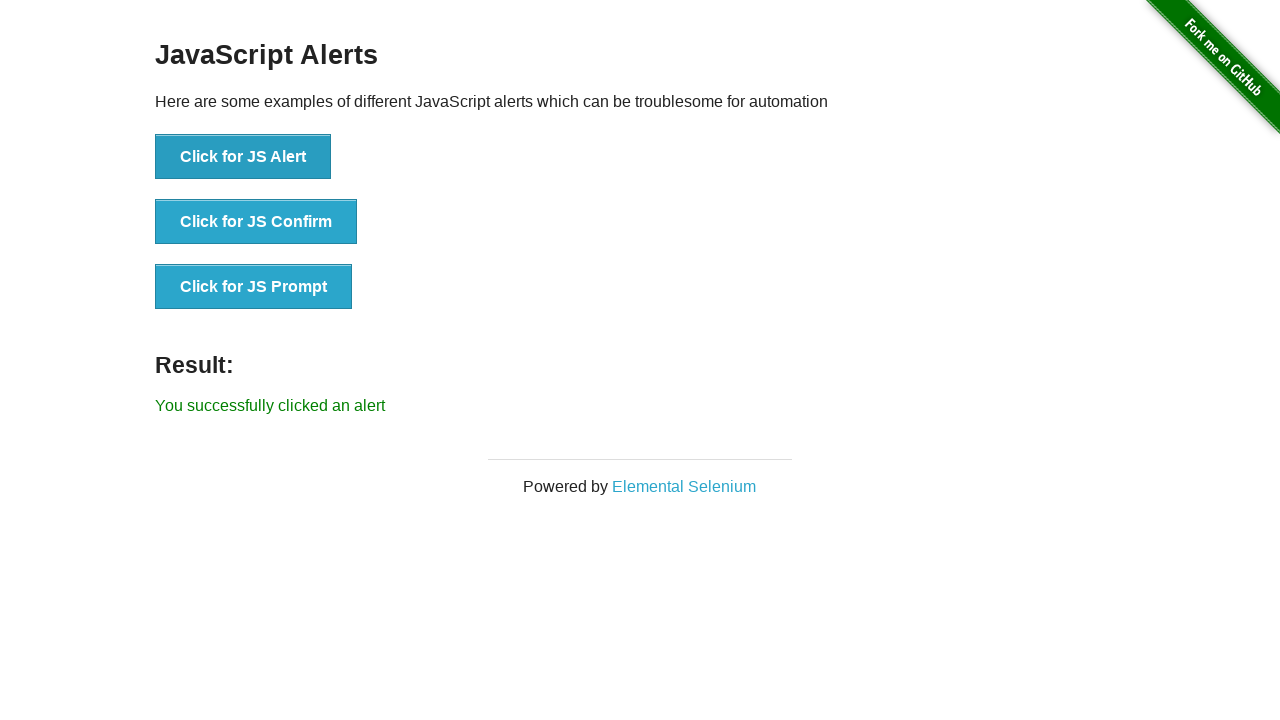

Waited 500ms for alert popup to process
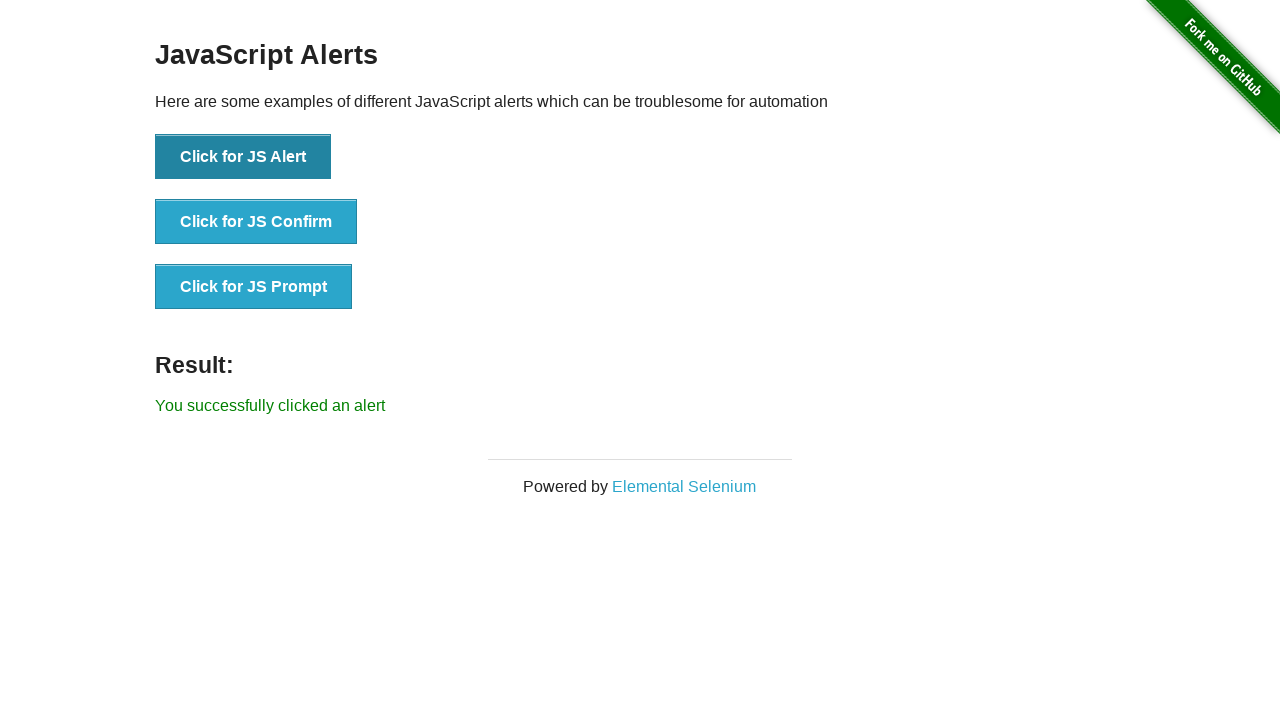

Clicked confirm button and dismissed the JavaScript confirm popup at (256, 222) on button[onclick='jsConfirm()']
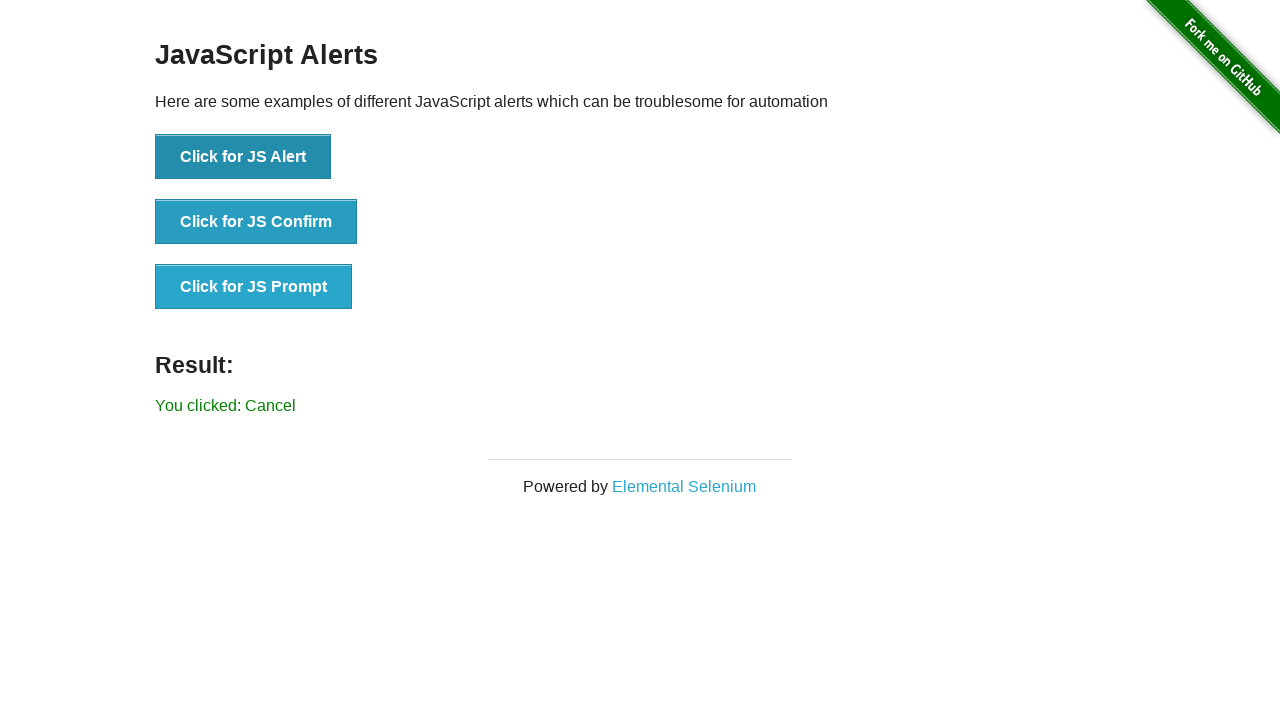

Waited 500ms for confirm popup to process
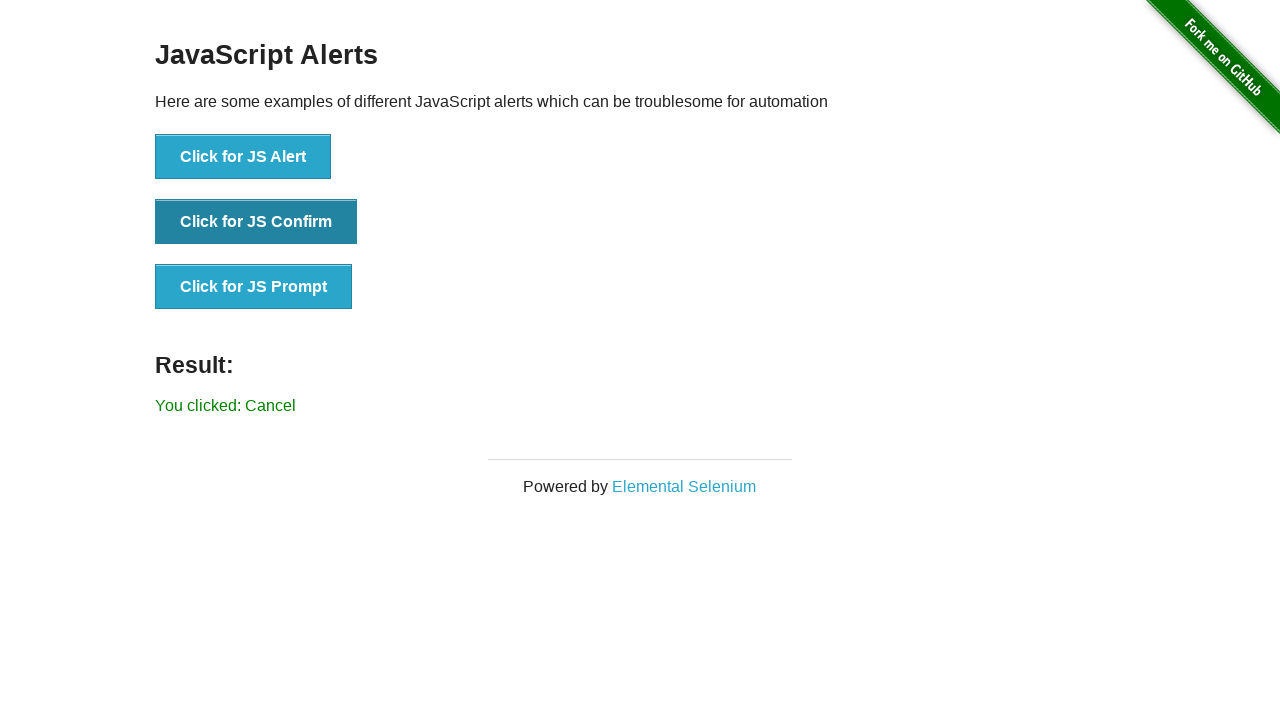

Clicked prompt button, entered 'this is selenium 4', and accepted the JavaScript prompt popup at (254, 287) on button[onclick='jsPrompt()']
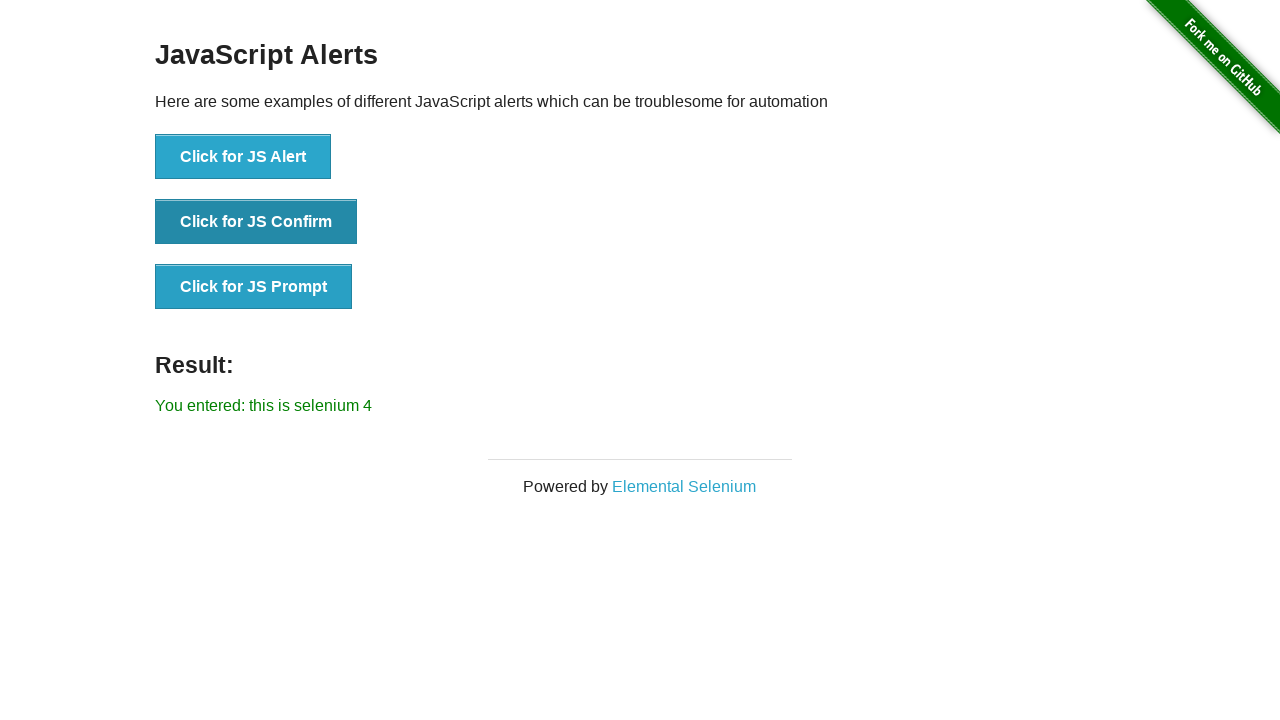

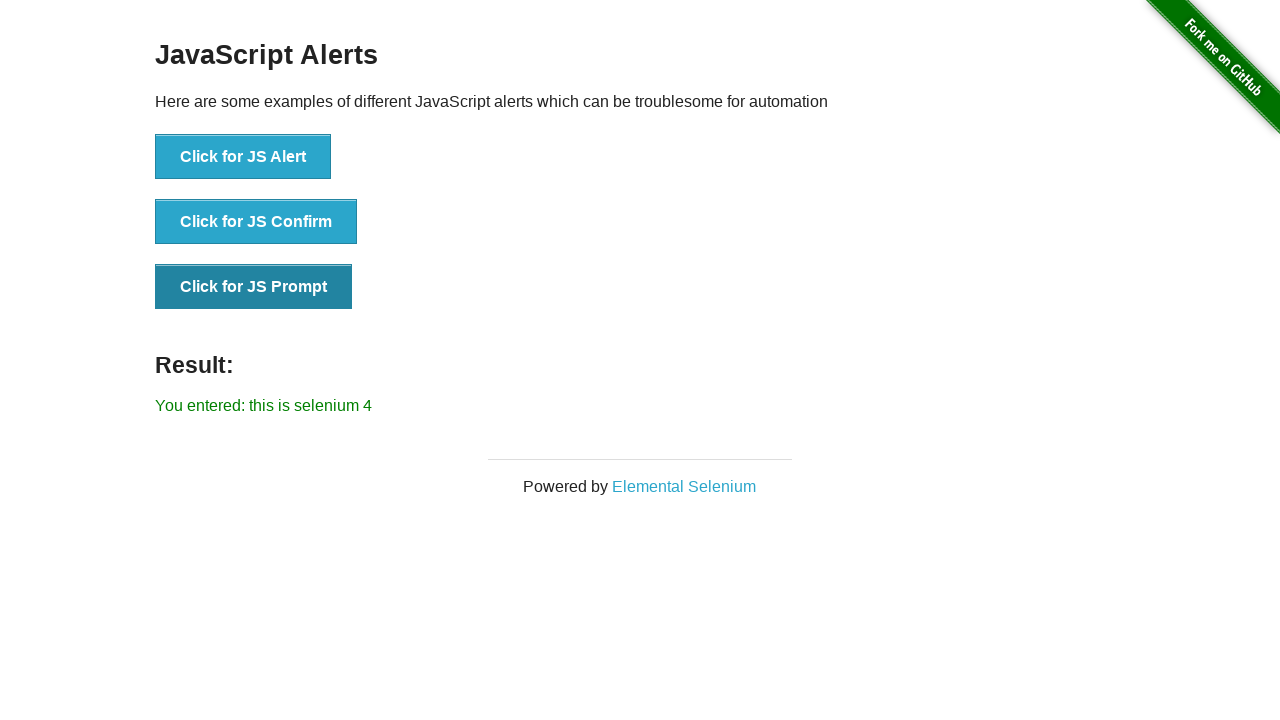